Navigates to a Selenium course content page and verifies the page loads successfully

Starting URL: http://greenstech.in/selenium-course-content.html

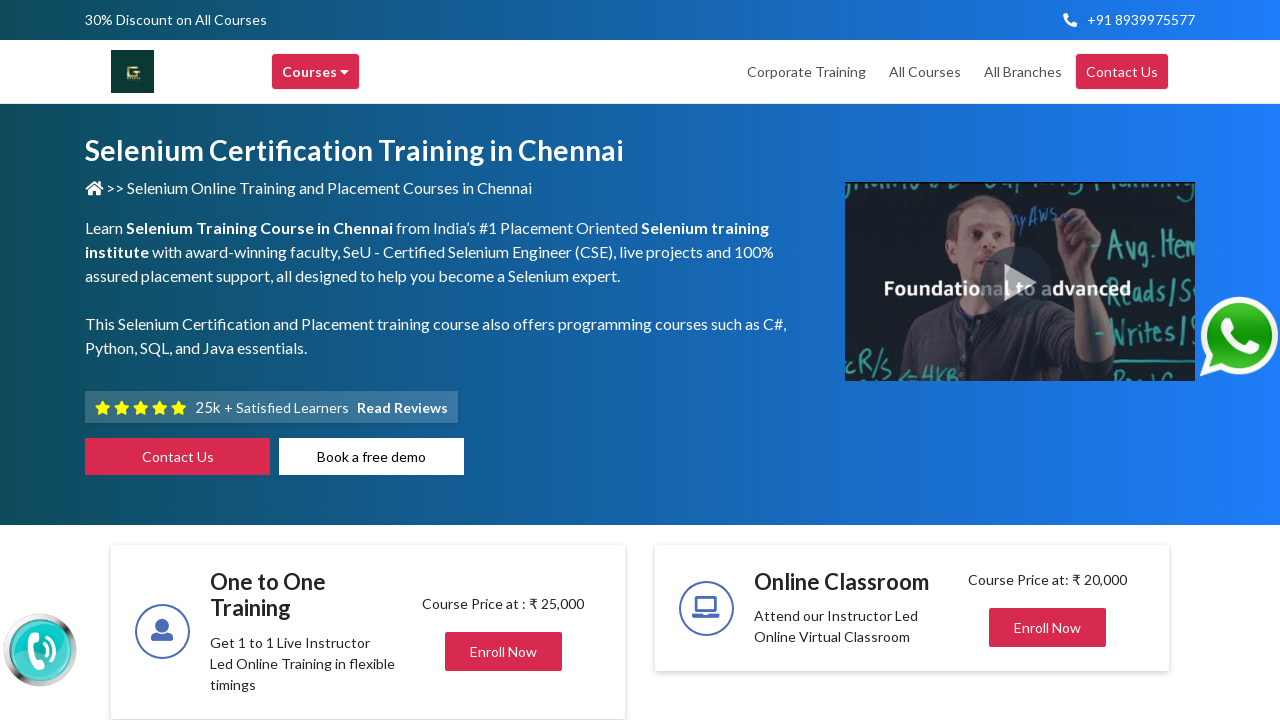

Waited for page DOM to be fully loaded
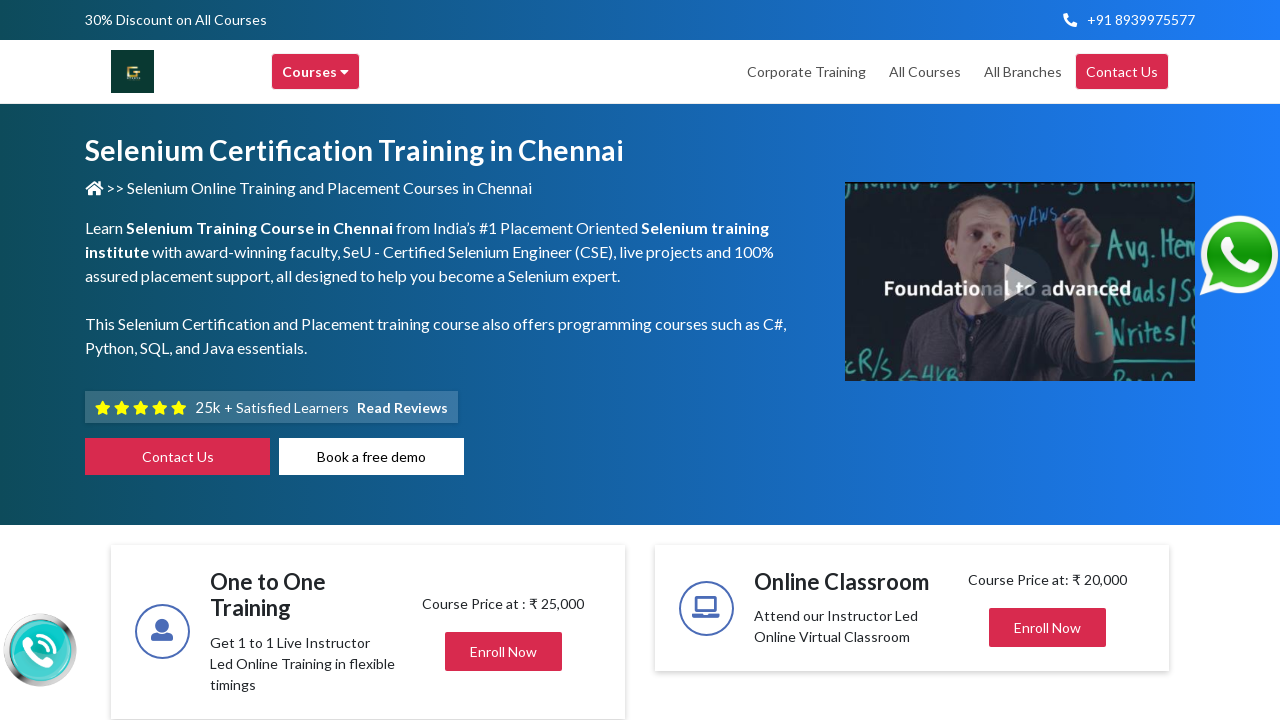

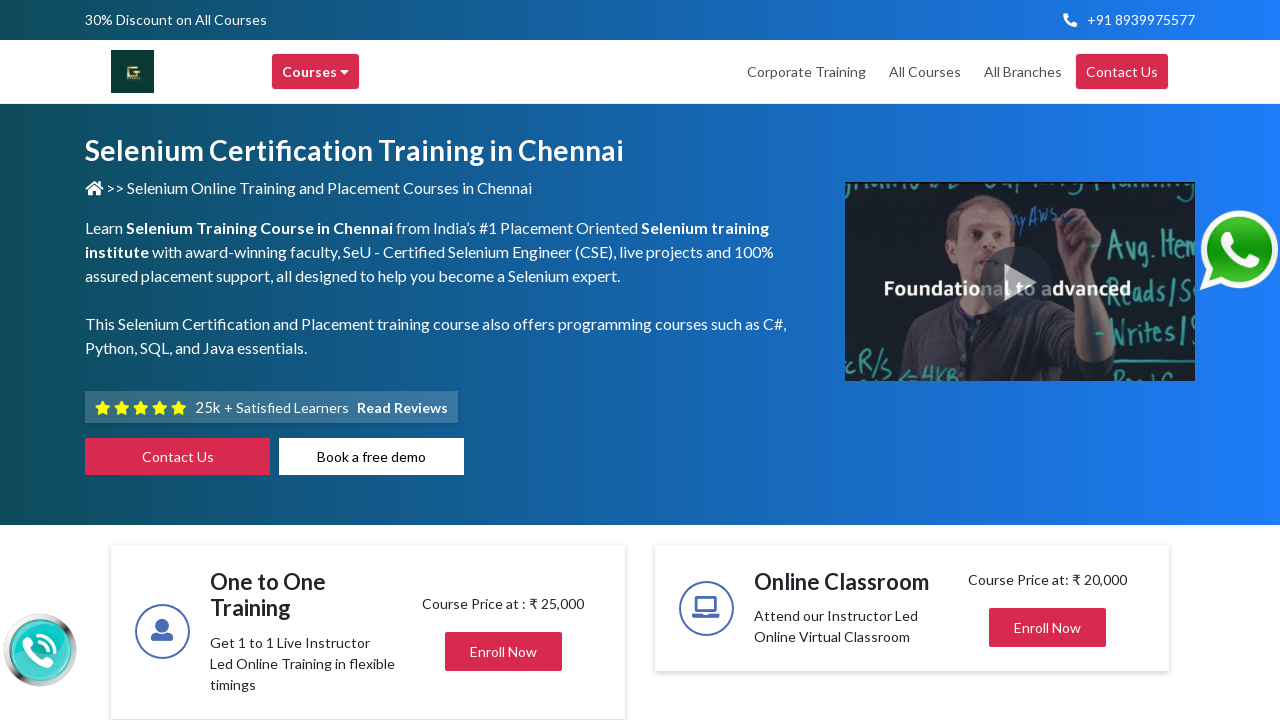